Tests clicking a button to reveal a hidden element and waiting for it to appear

Starting URL: https://the-internet.herokuapp.com/dynamic_loading/1

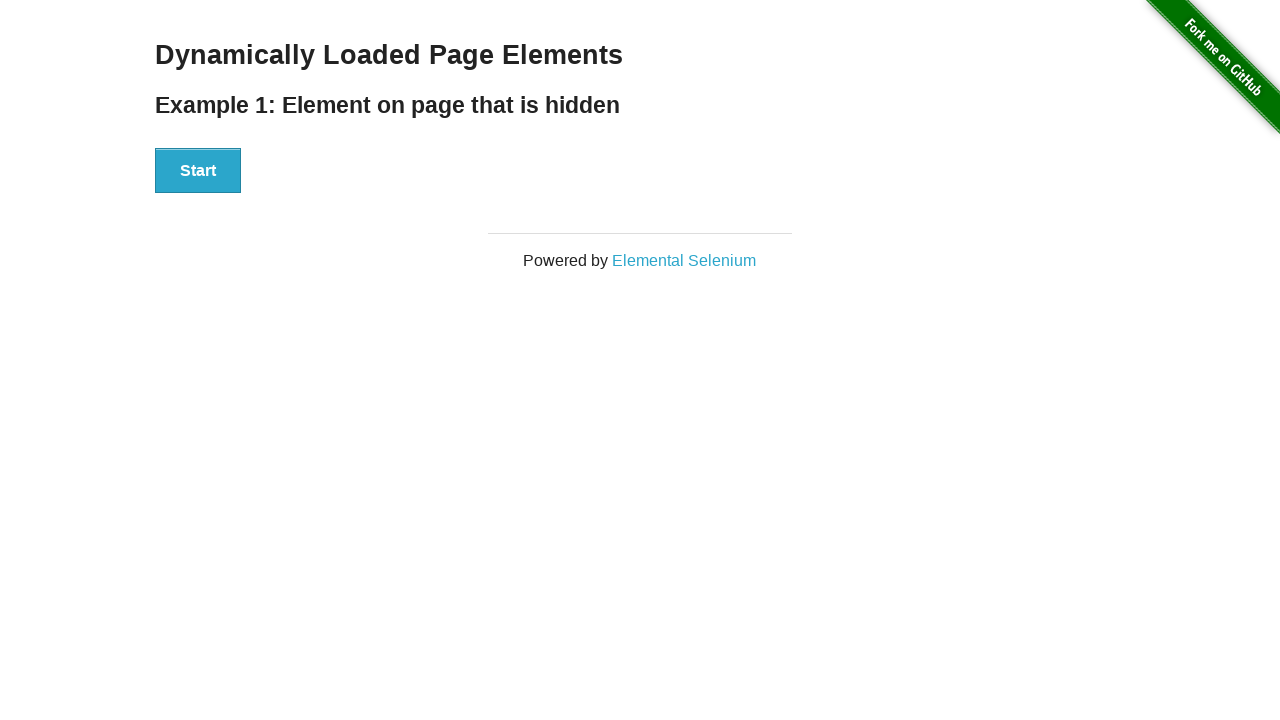

Clicked the start button to reveal hidden element at (198, 171) on button
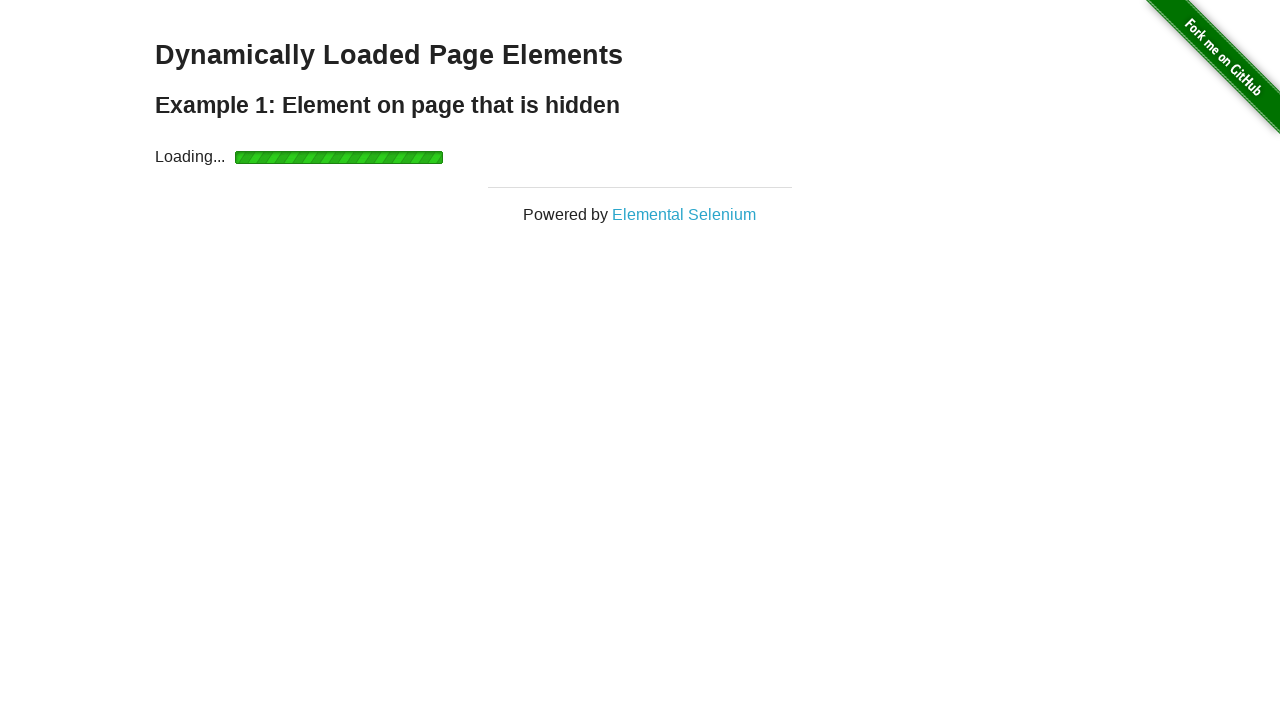

Hidden element with id 'finish' became visible
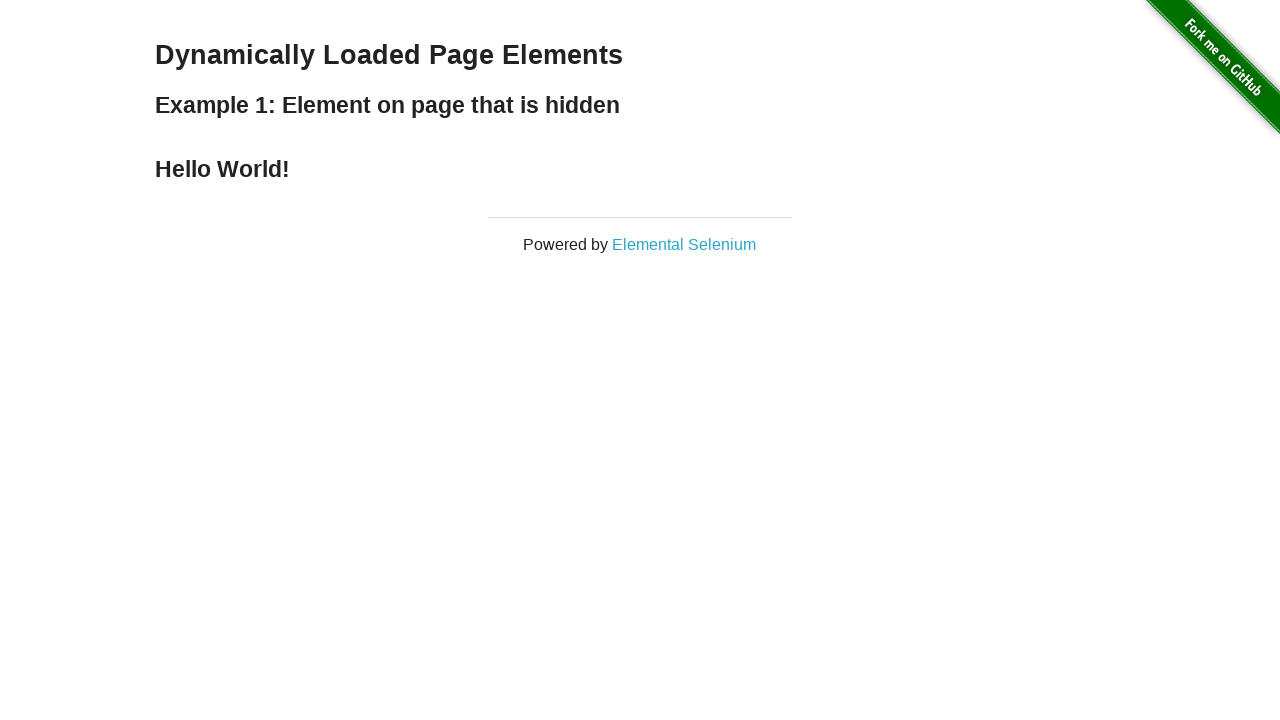

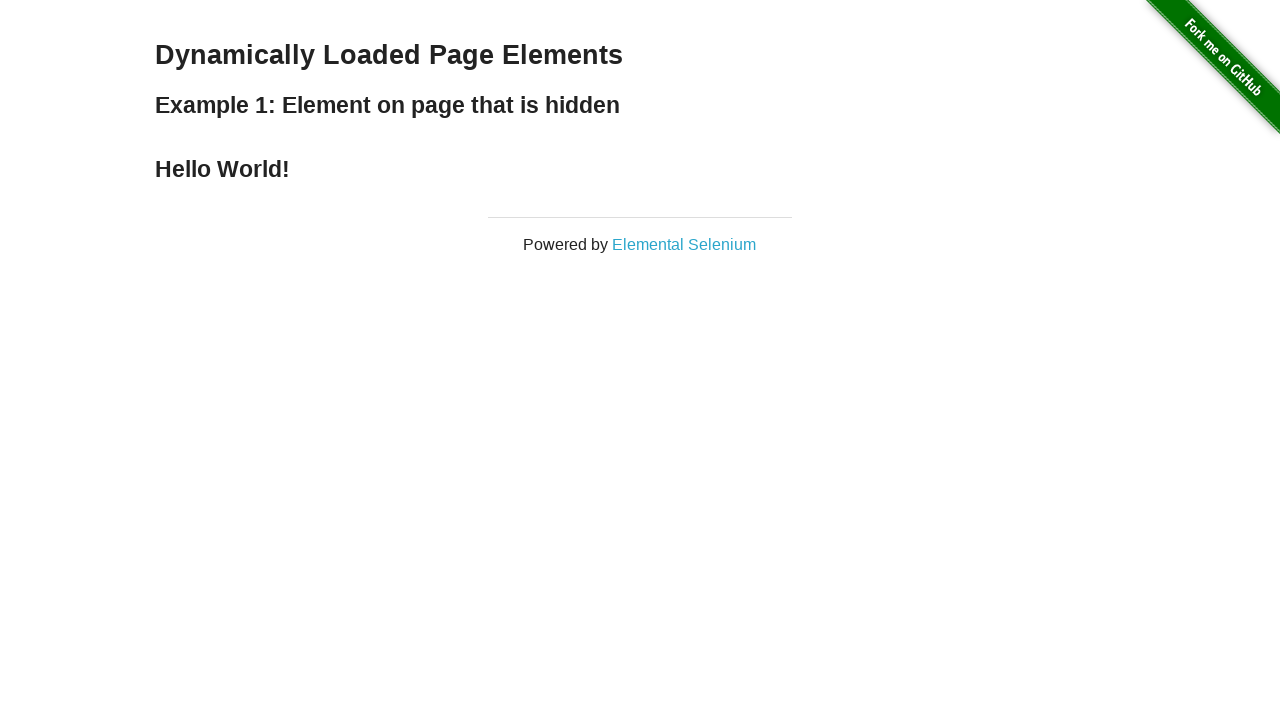